Tests email field validation by entering an invalid email and verifying the error message appears

Starting URL: https://www.qa-practice.com/elements/input/email

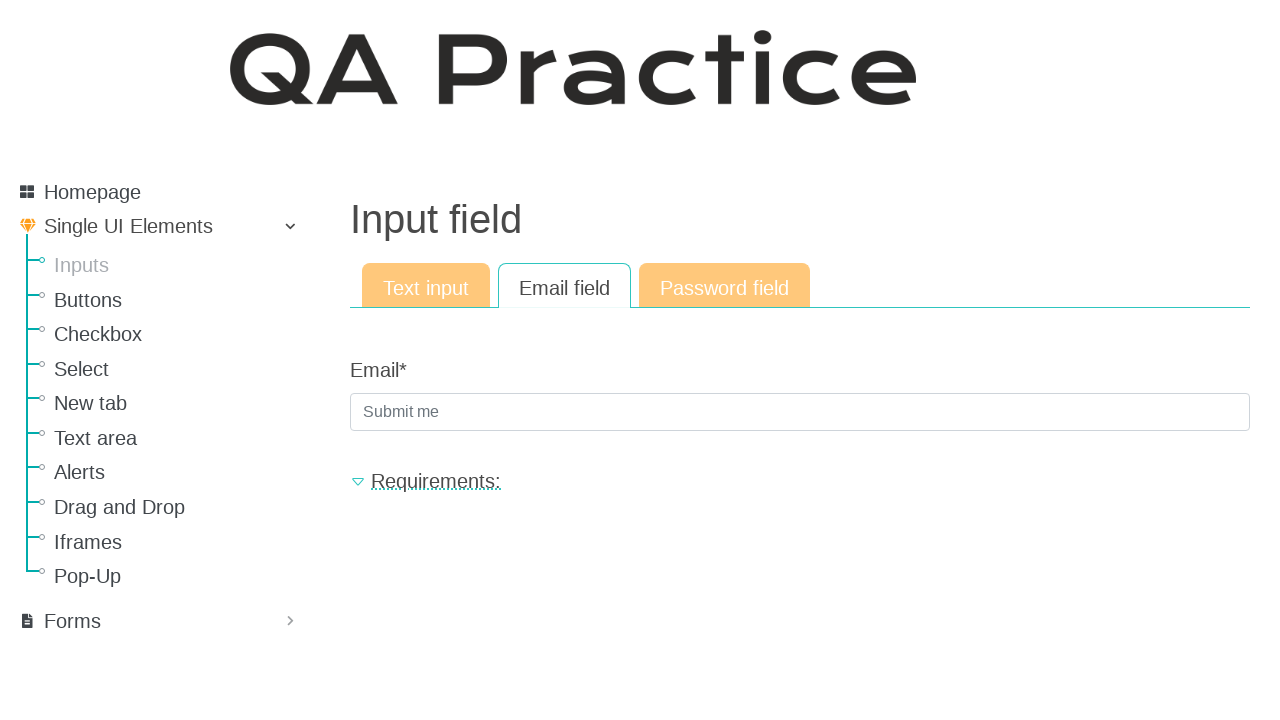

Clicked the email input field at (800, 412) on internal:attr=[placeholder="Submit me"i]
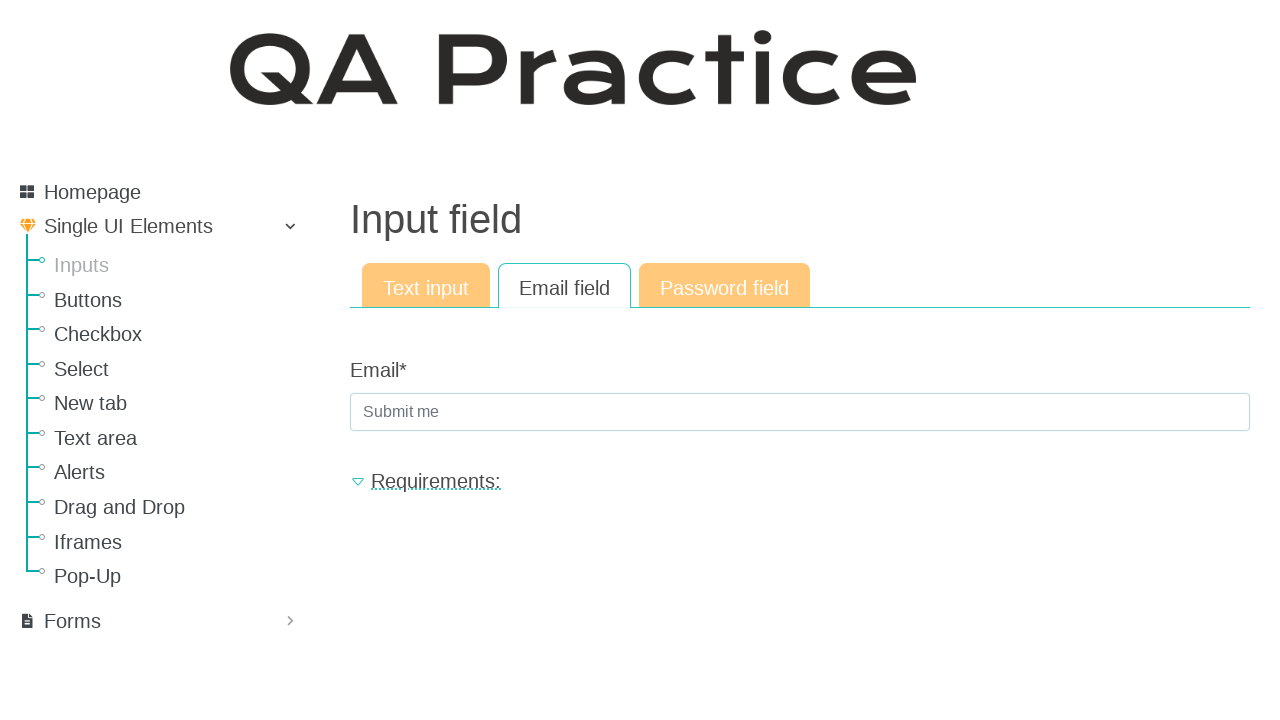

Filled email field with invalid email 'qweqwe' on internal:attr=[placeholder="Submit me"i]
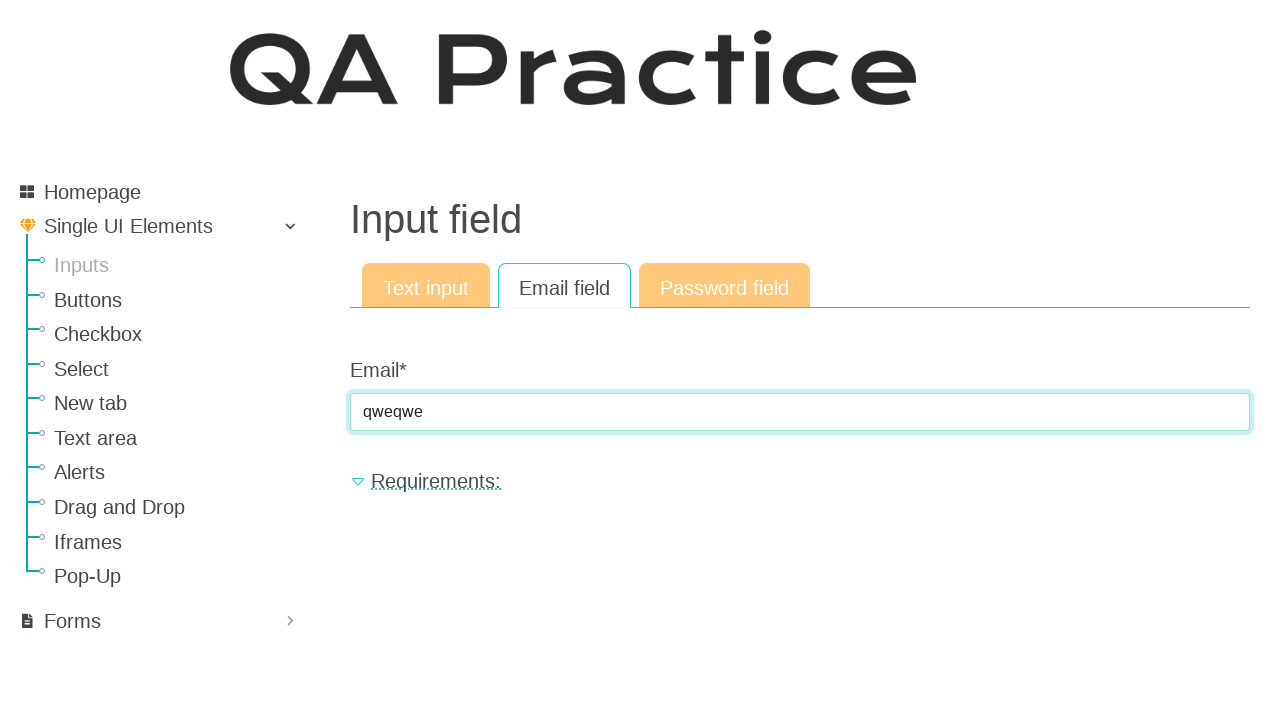

Pressed Enter to submit the form on internal:attr=[placeholder="Submit me"i]
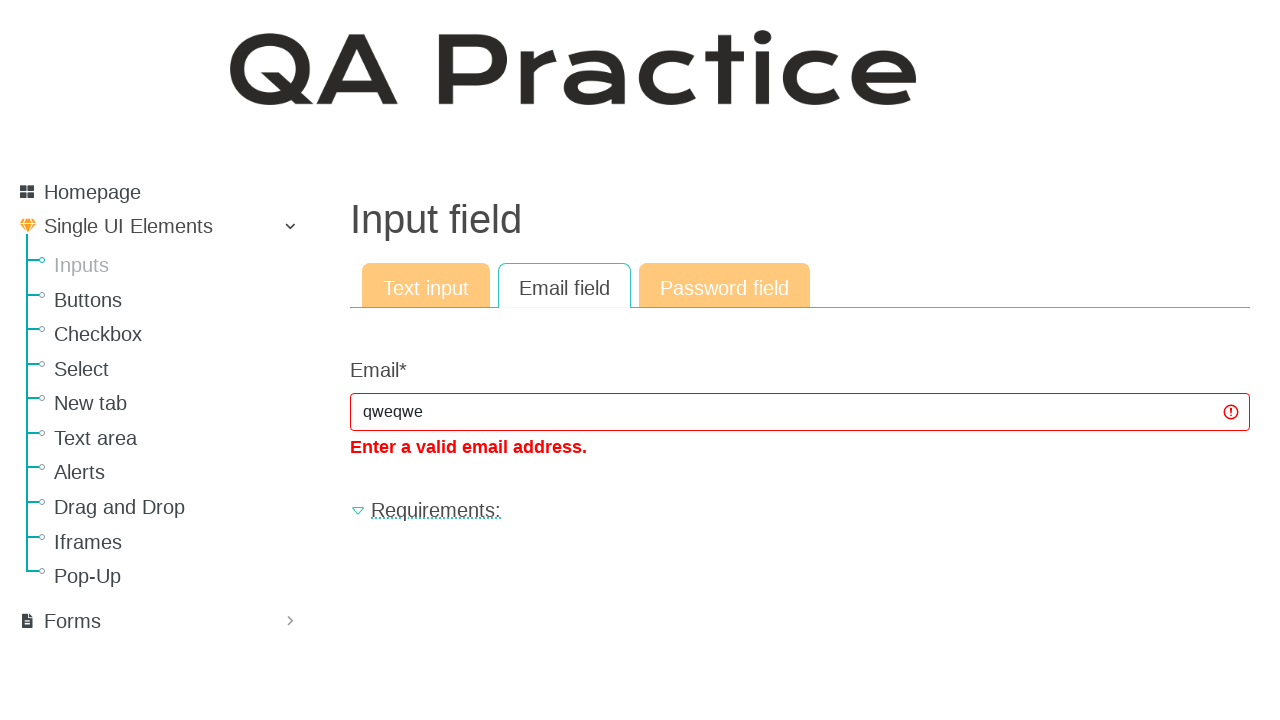

Verified error message 'Enter a valid email address.' appeared
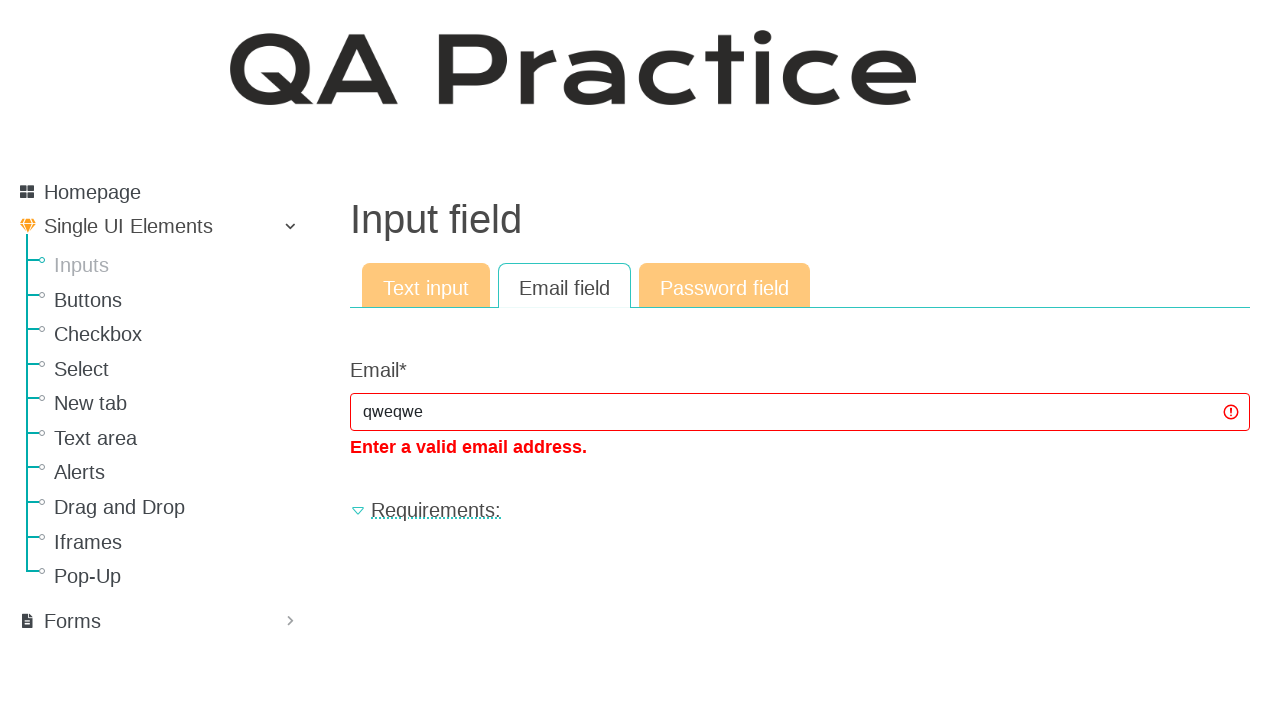

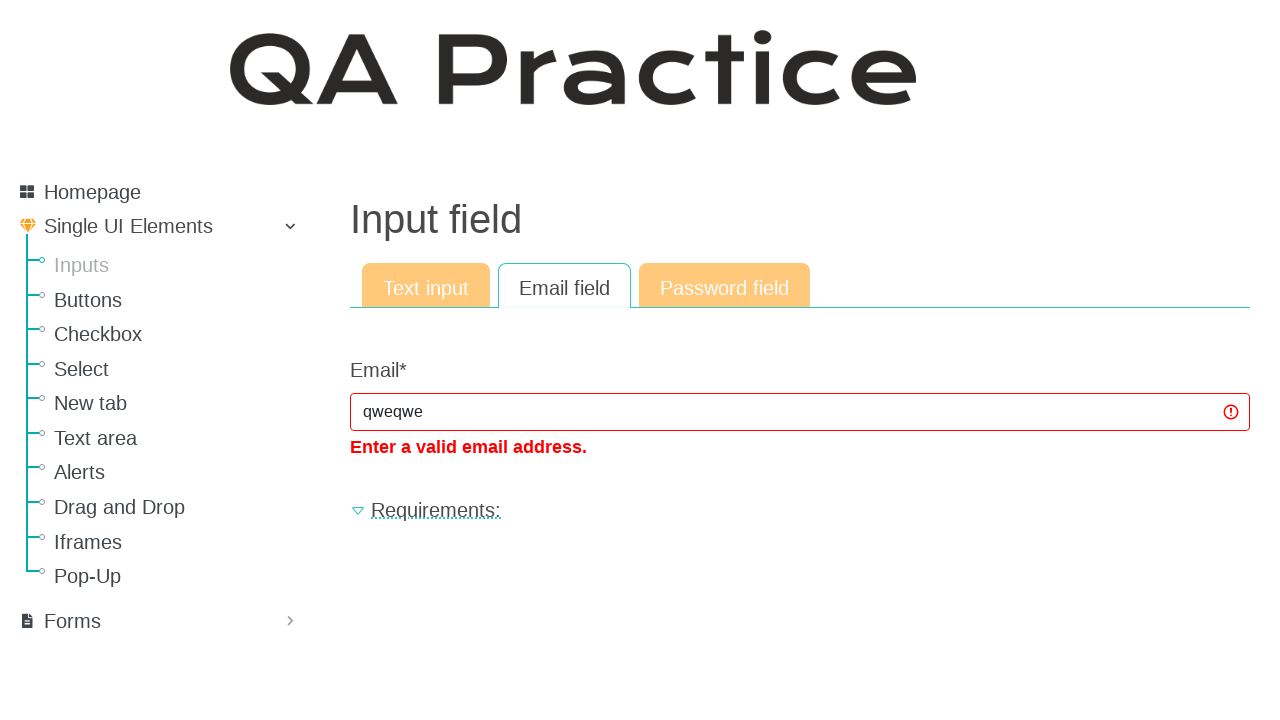